Navigates to the DemoBlaze store homepage and verifies the page title

Starting URL: https://www.demoblaze.com/index.html

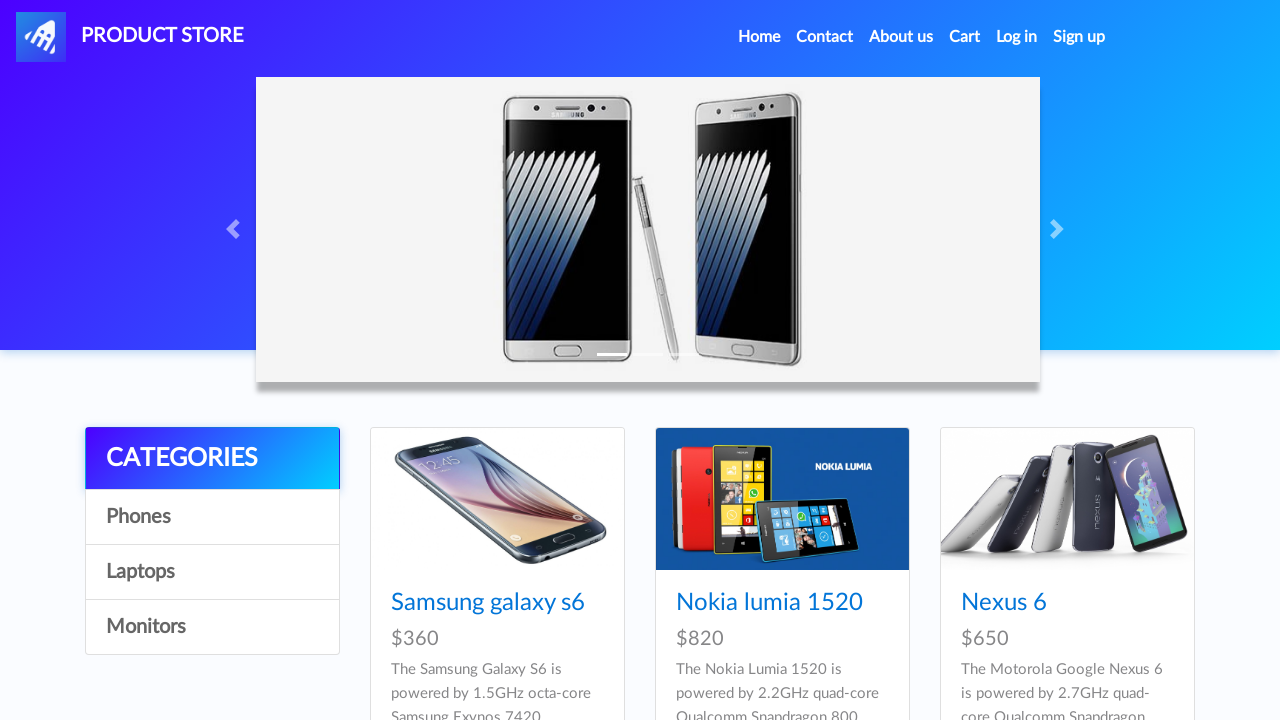

Retrieved page title
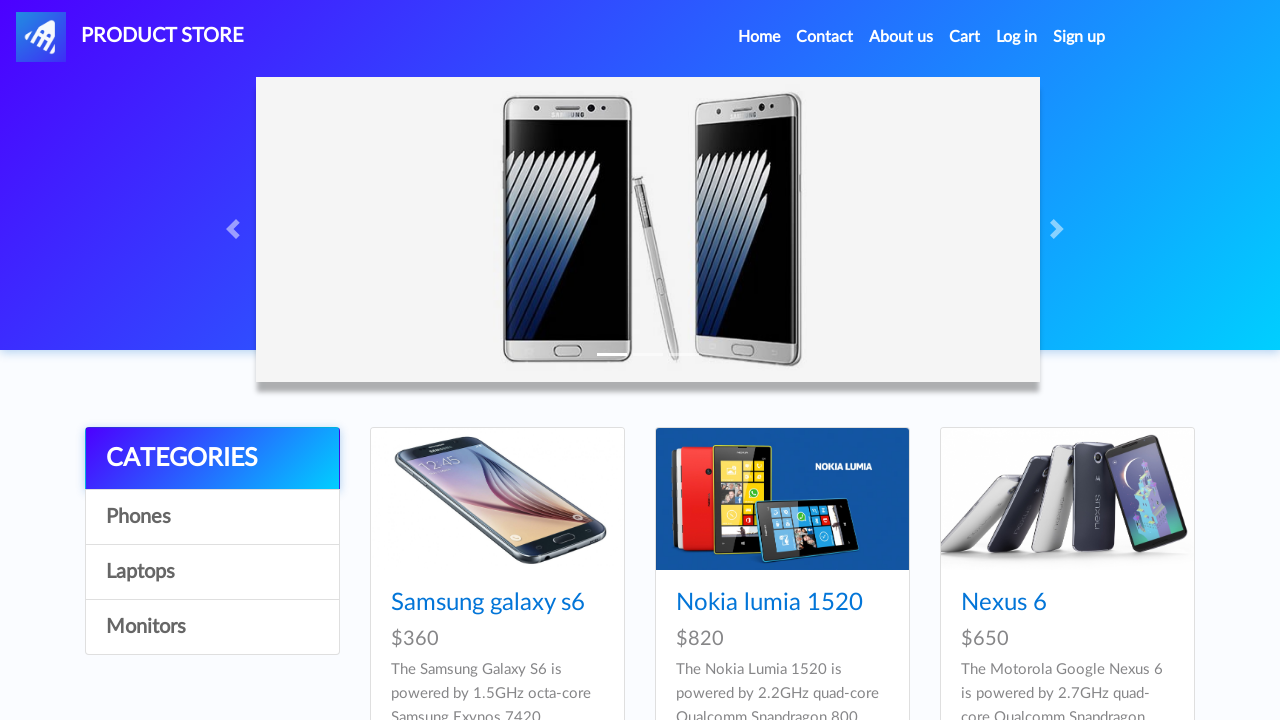

Verified page title equals 'STORE'
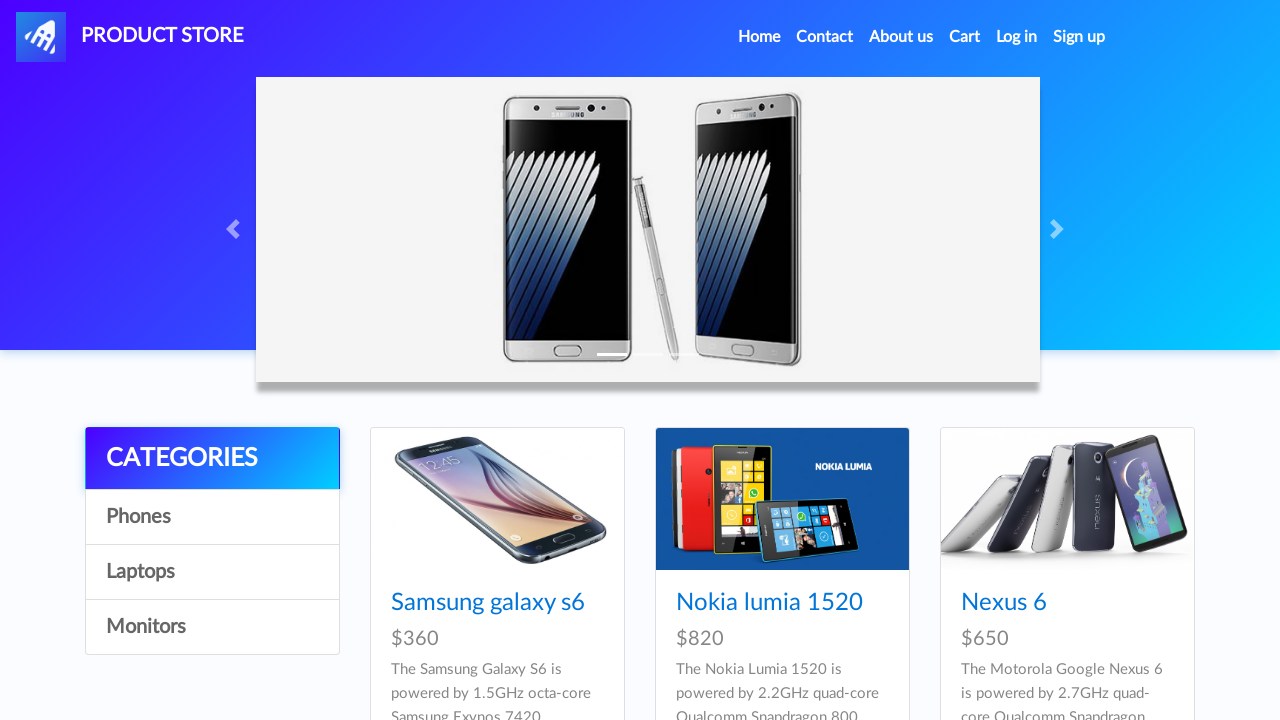

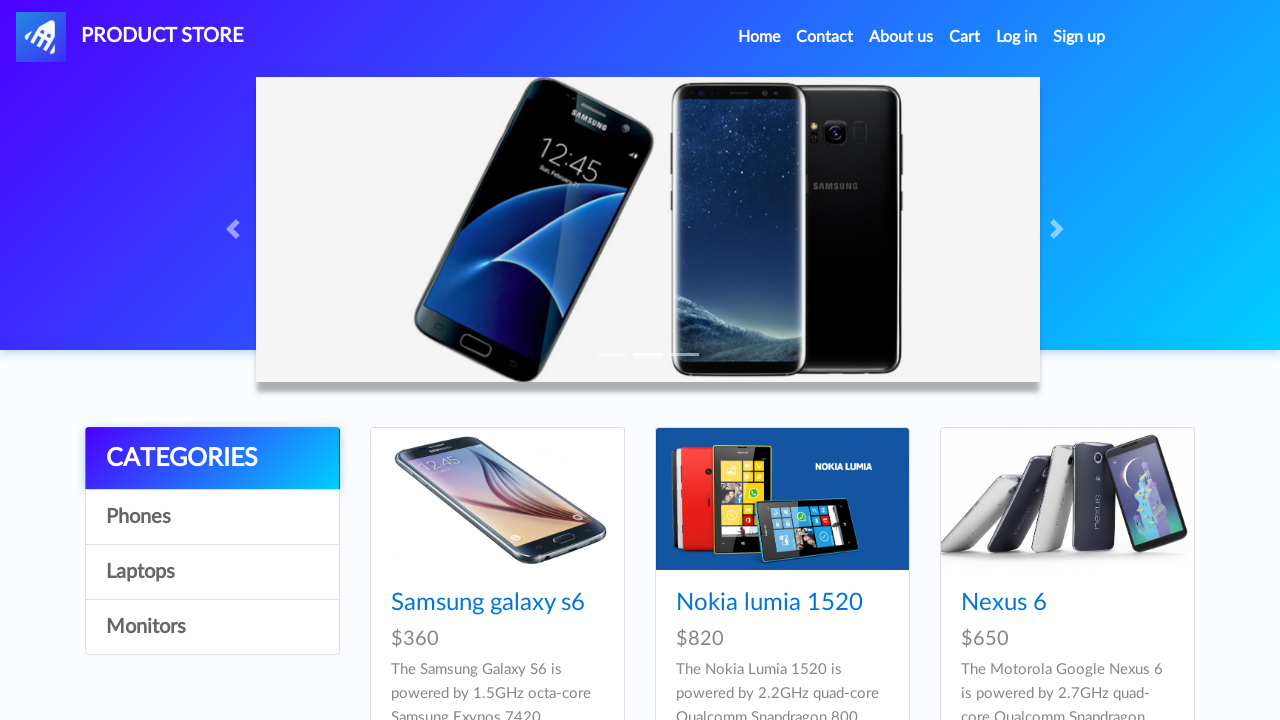